Tests table sorting functionality by clicking on the first column header and verifying the table can be interacted with. The test navigates to a tables page, inspects table structure, and clicks on a column header to trigger sorting.

Starting URL: https://v1.training-support.net/selenium/tables

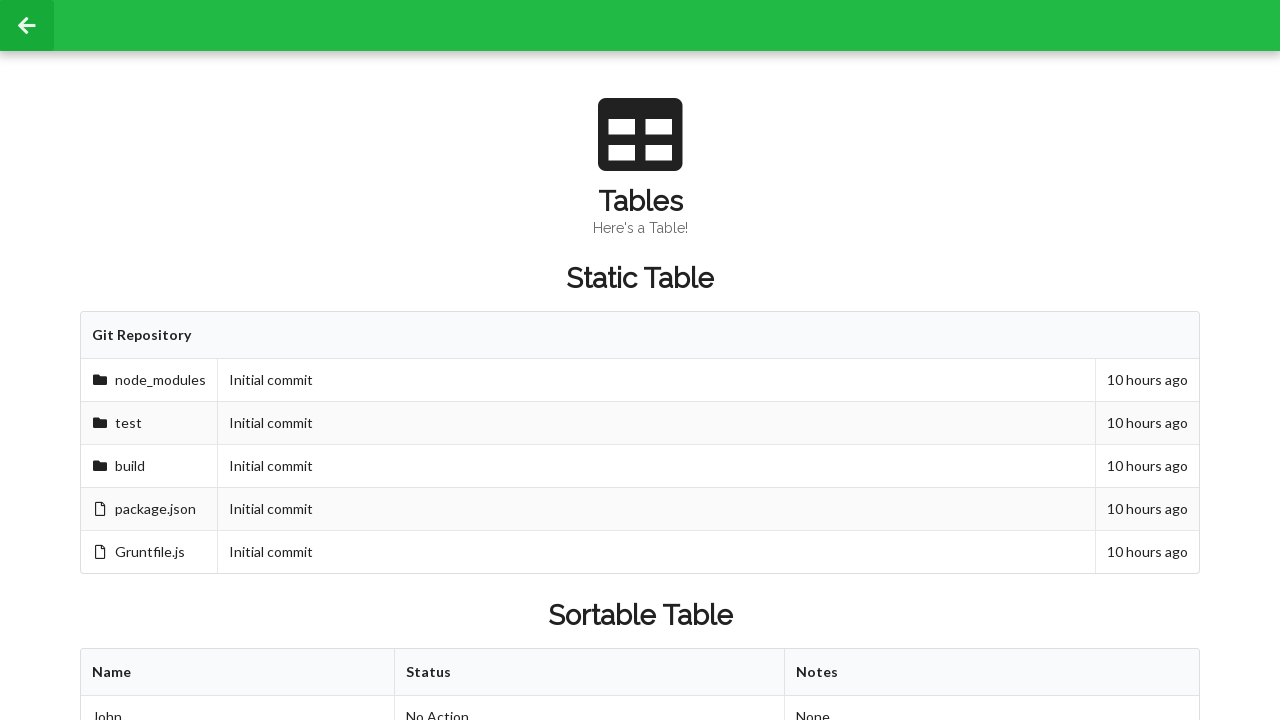

Waited for sortable table to be visible
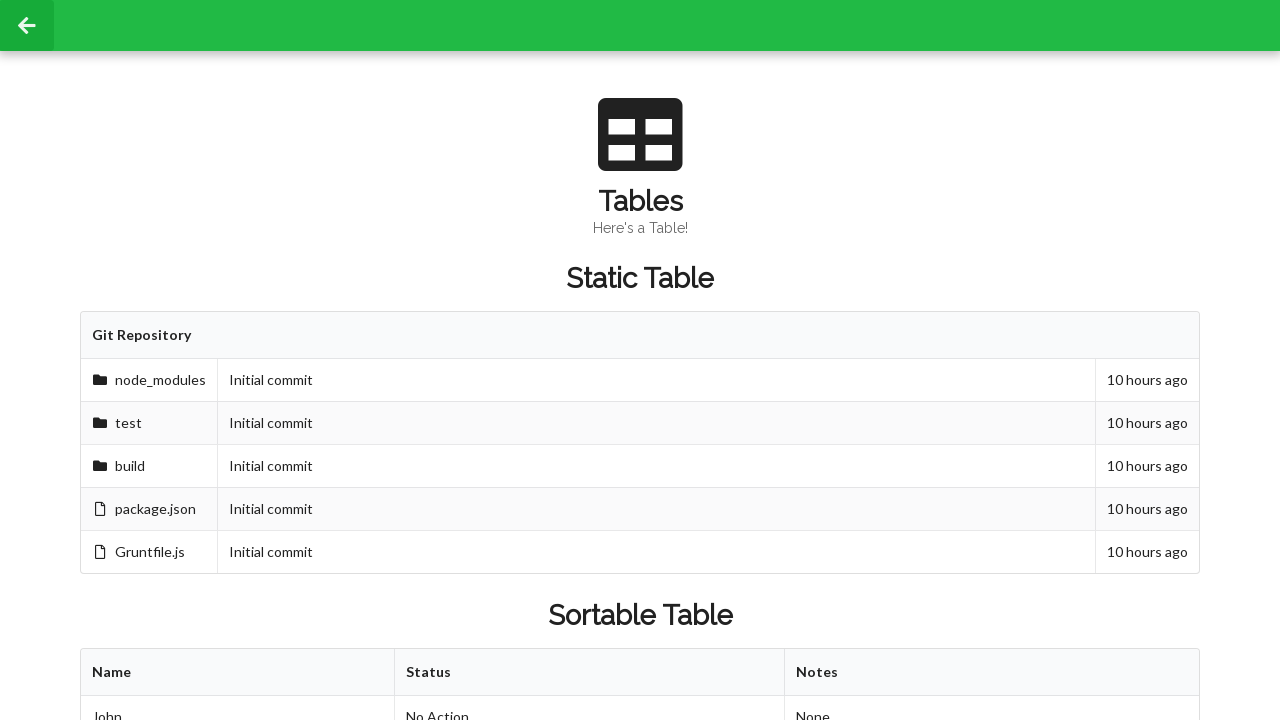

Retrieved all column headers from table
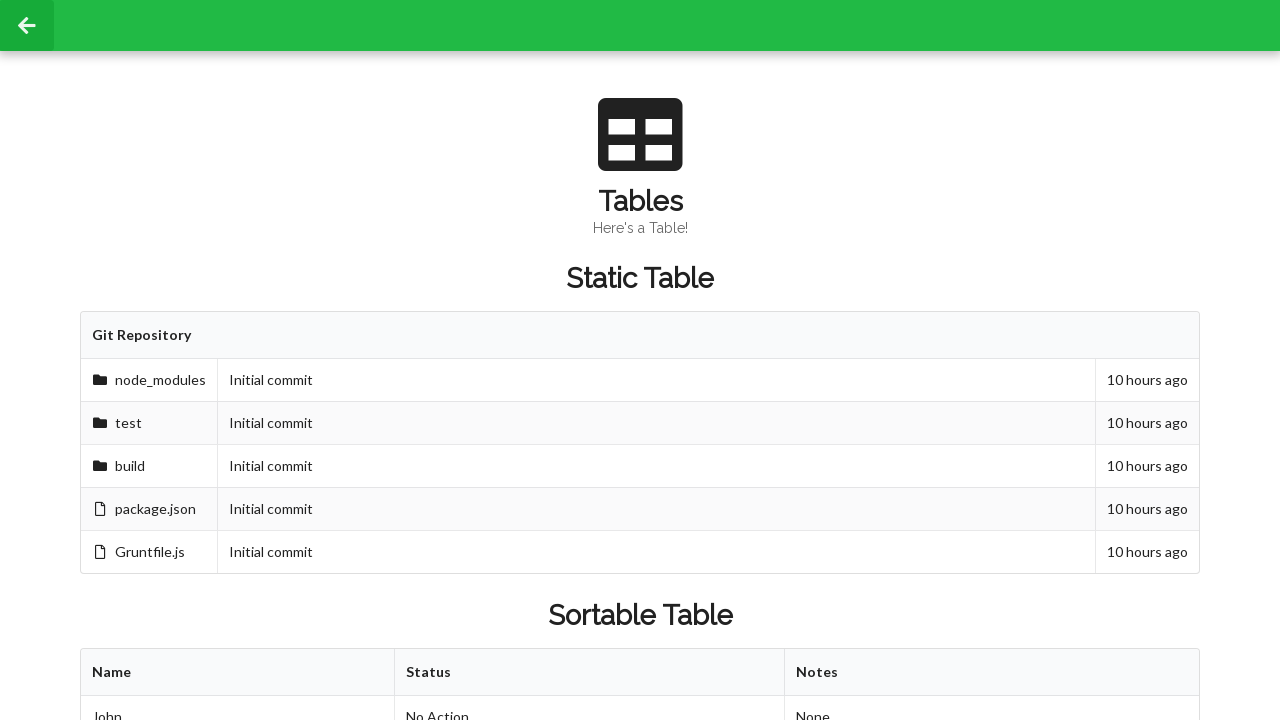

Retrieved all rows from table body
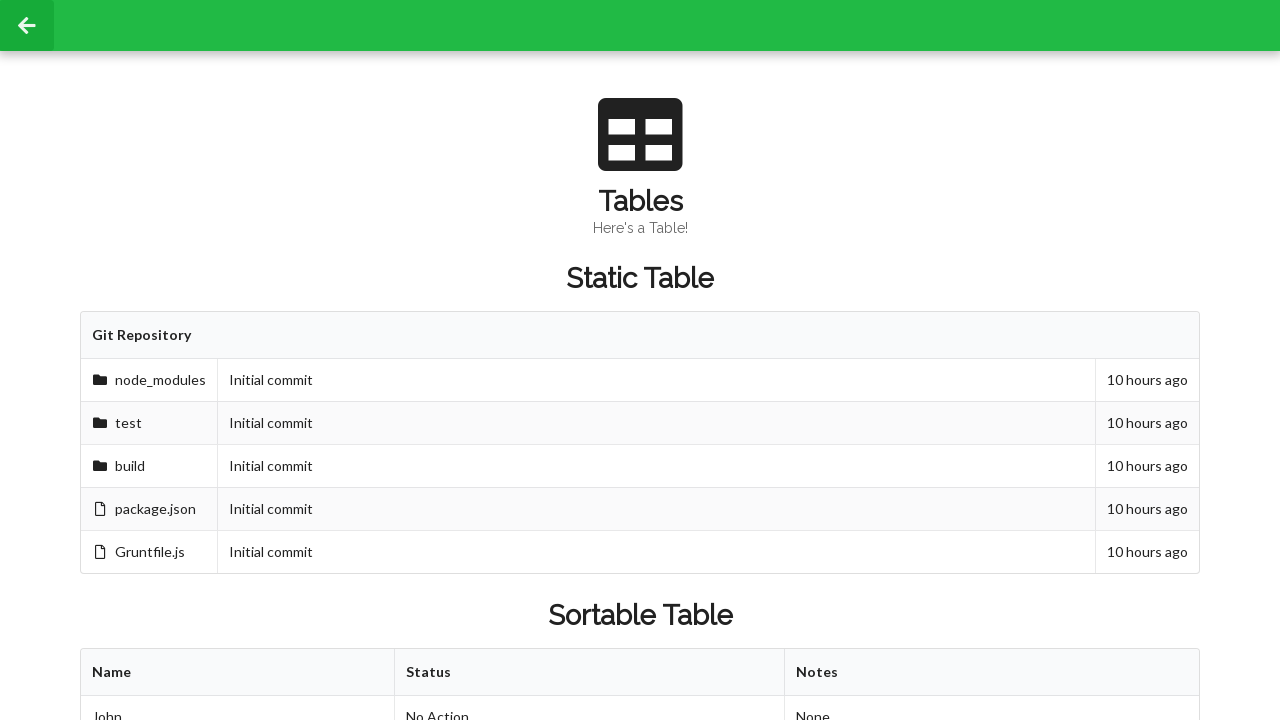

Retrieved cell value from second row, second column before sorting
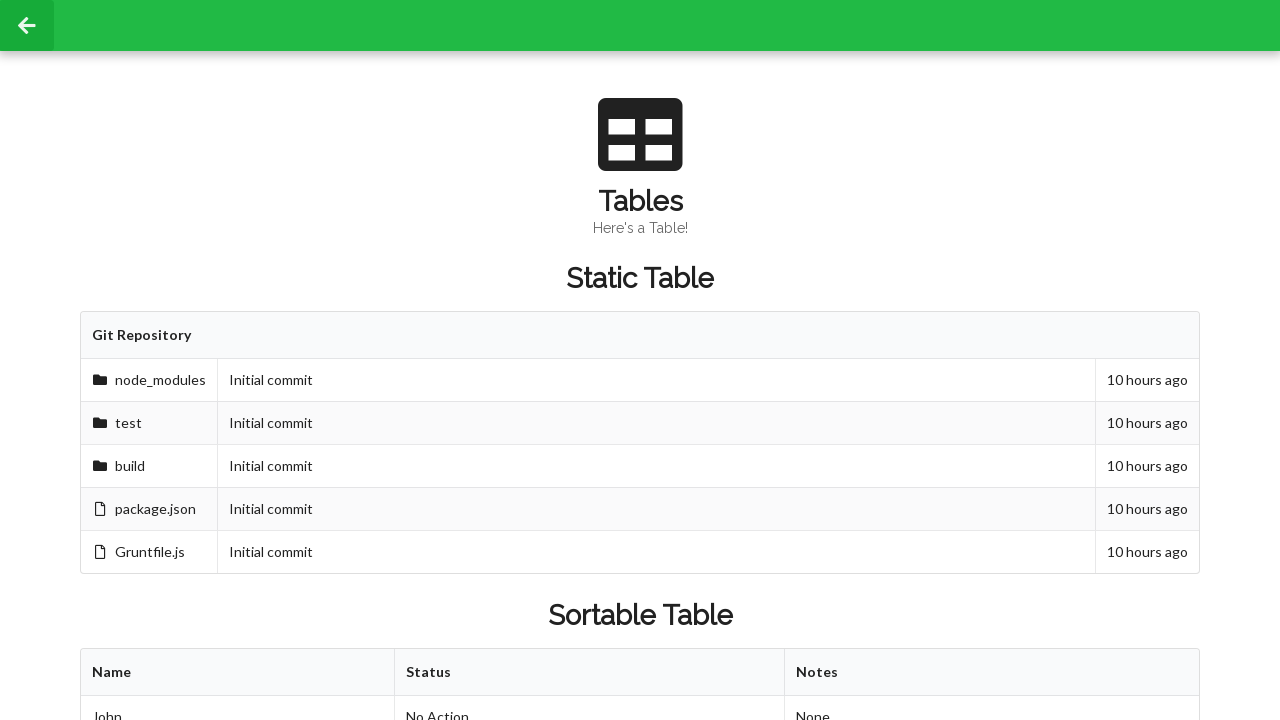

Clicked first column header to trigger table sorting at (238, 673) on xpath=//table[@id='sortableTable']/thead/tr/th[1]
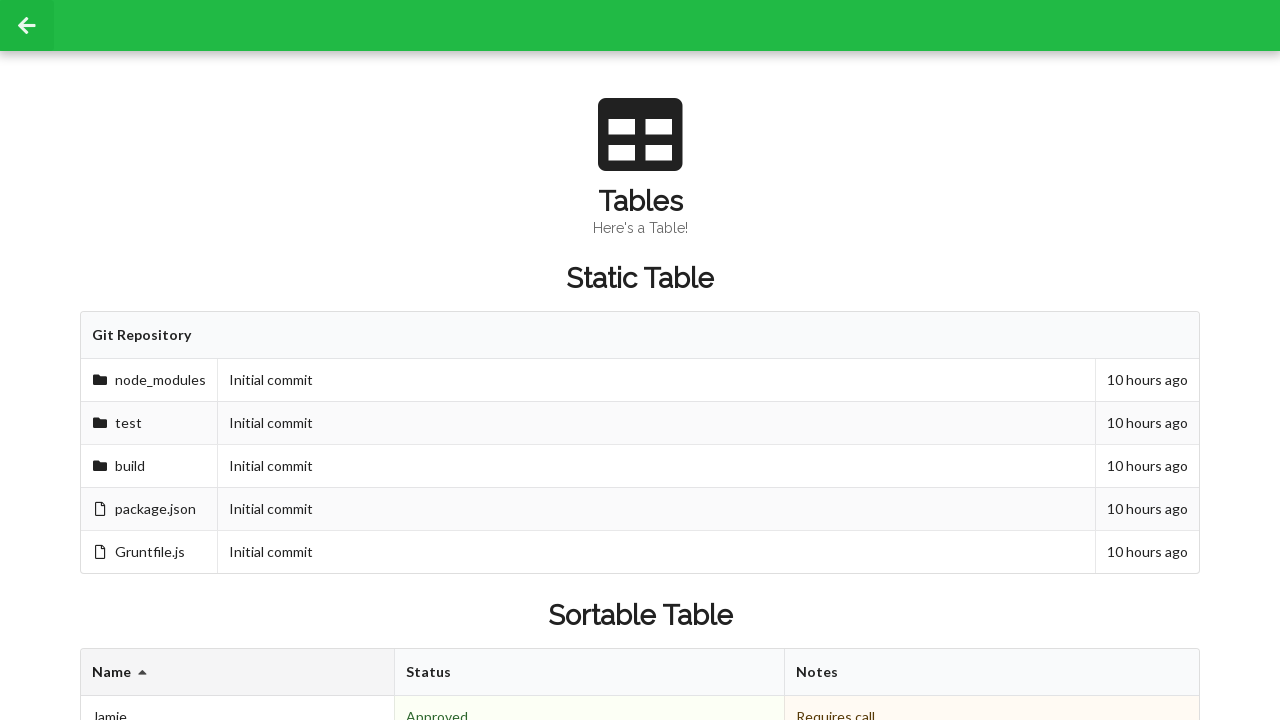

Waited for sort operation to complete
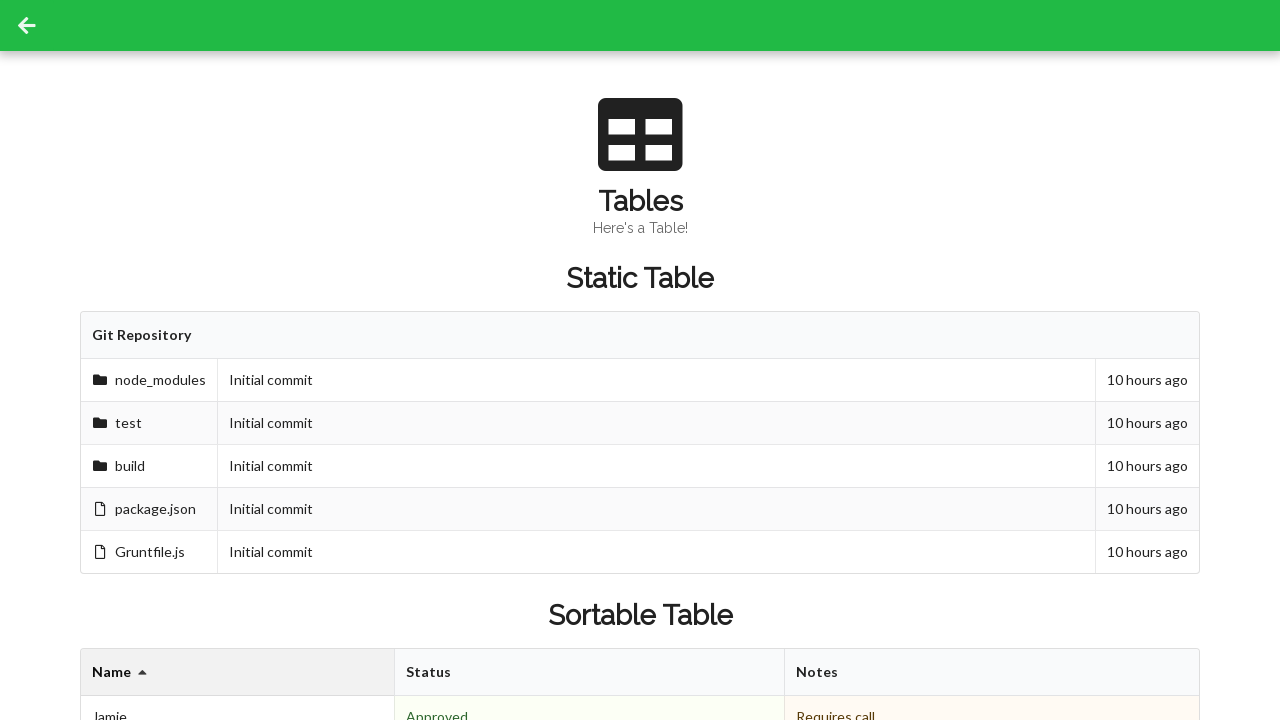

Retrieved cell value from second row, second column after sorting
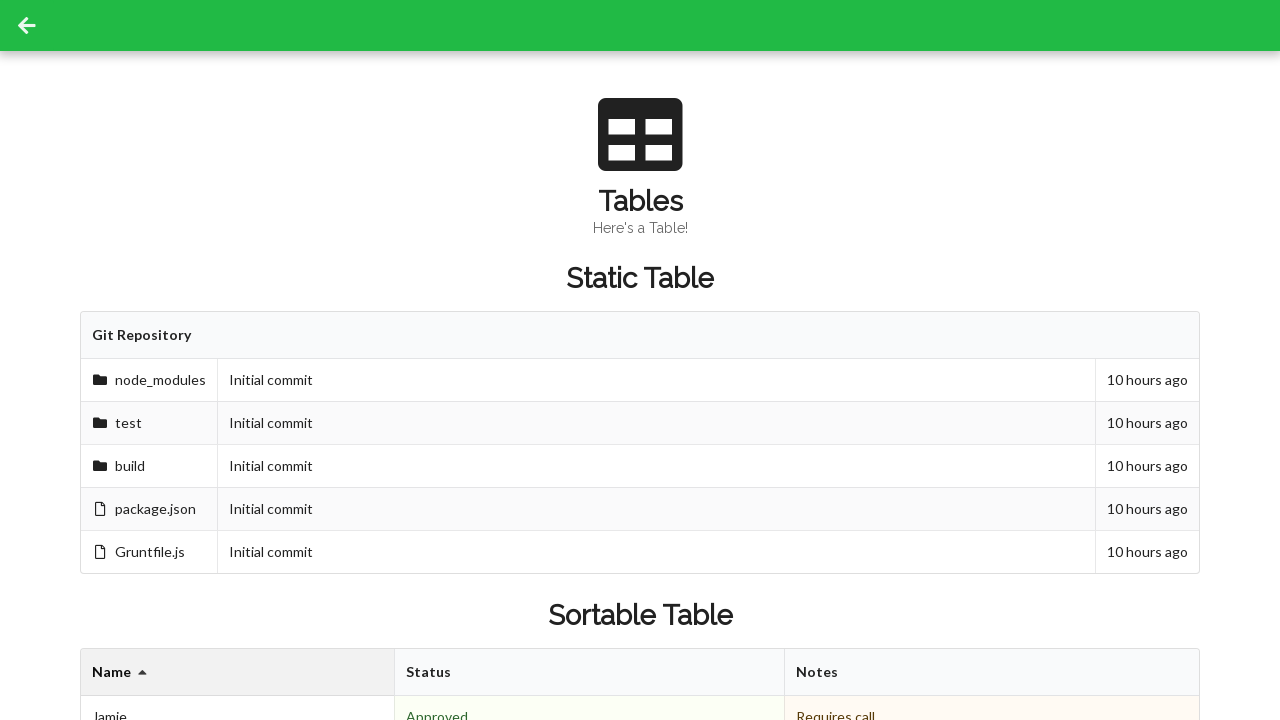

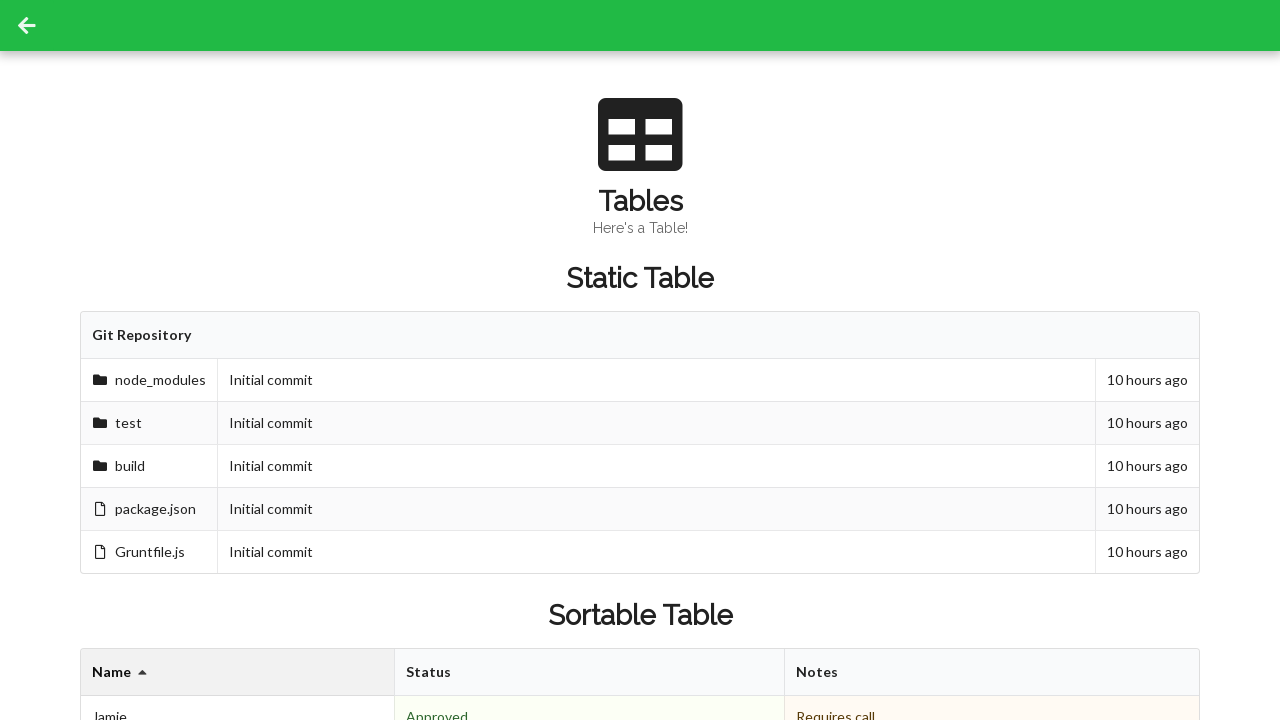